Tests TodoMVC form interactions including adding multiple todos, checking a todo as complete, and editing a todo by double-clicking

Starting URL: https://demo.playwright.dev/todomvc/

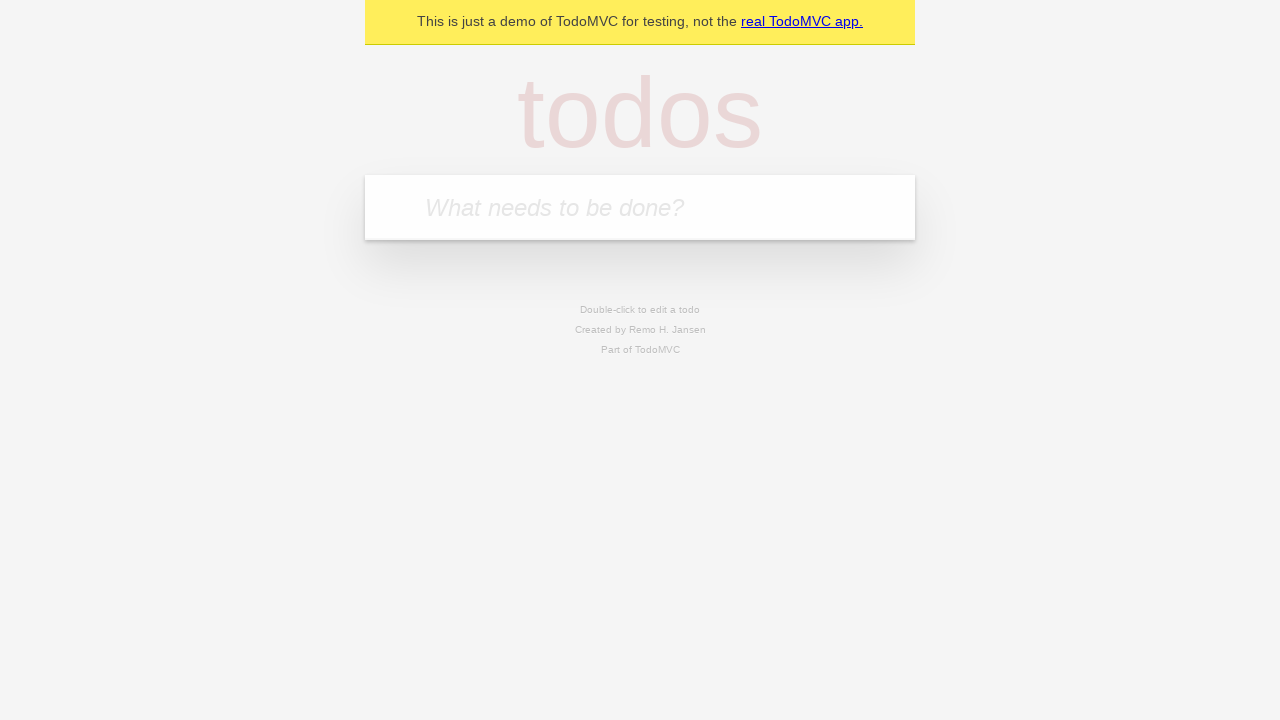

Verified todo input field is present and editable
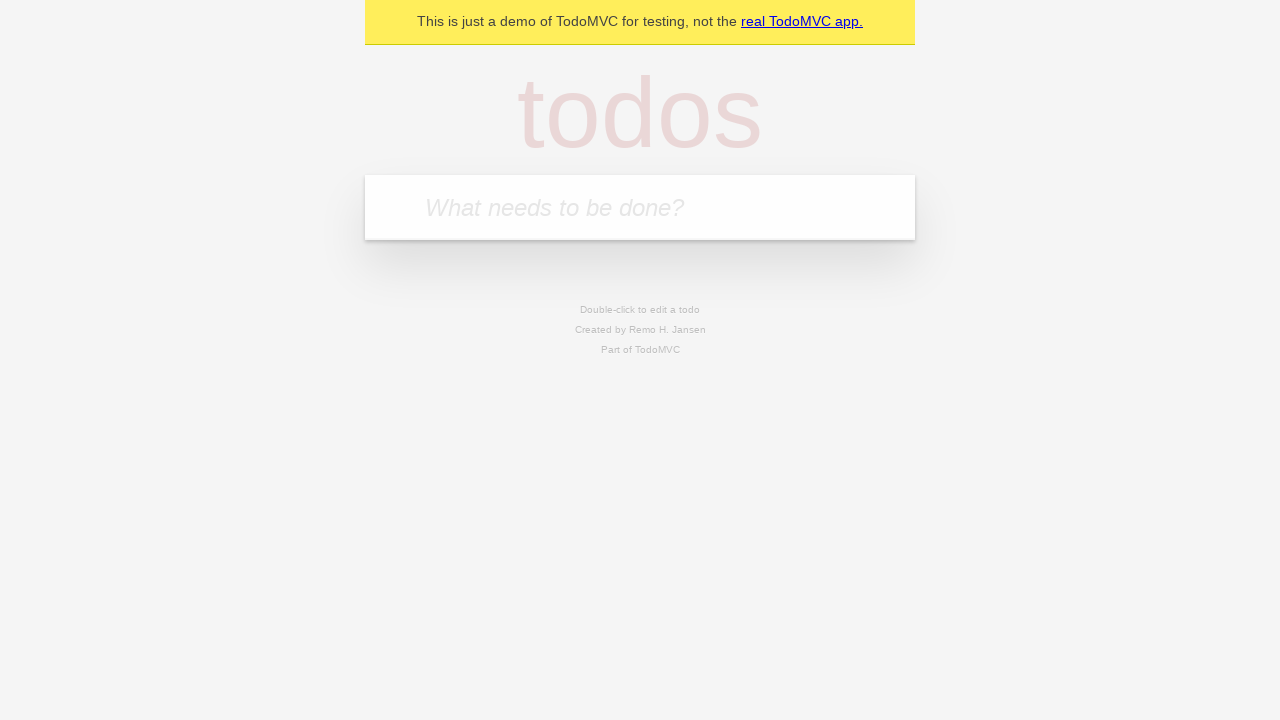

Filled todo input with 'Learn Playwright form interactions' on .new-todo
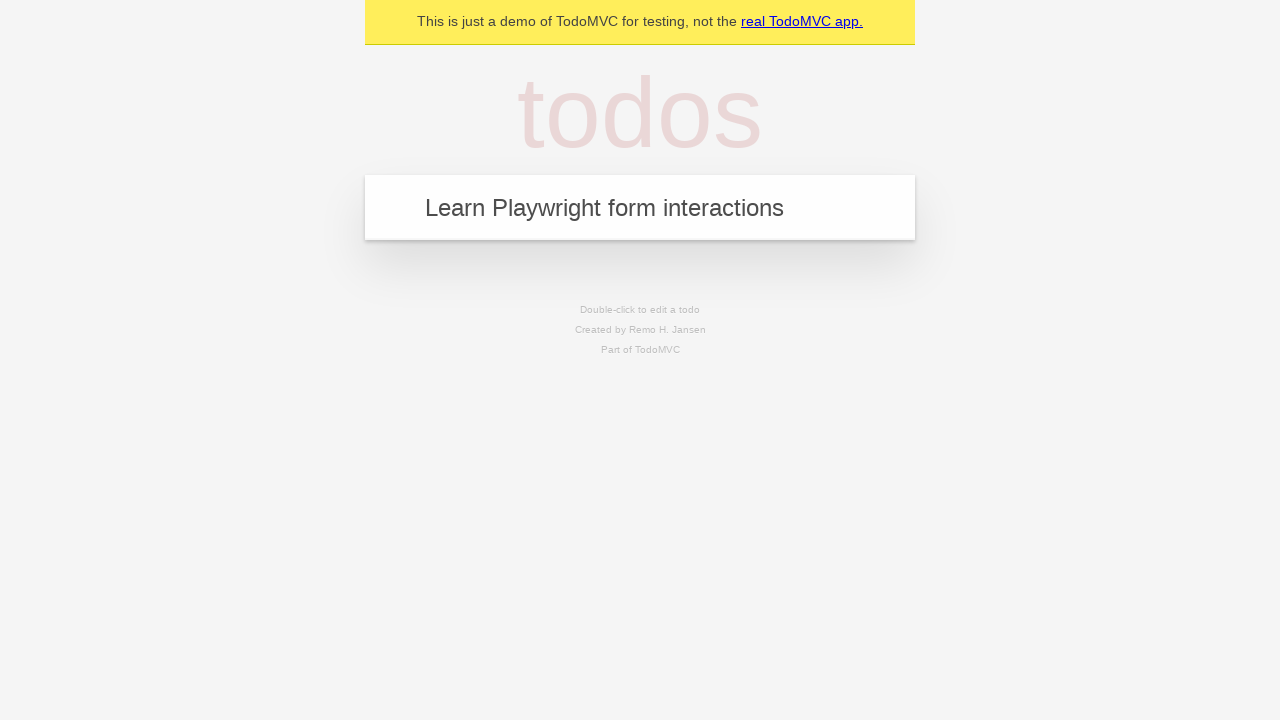

Pressed Enter to submit first todo on .new-todo
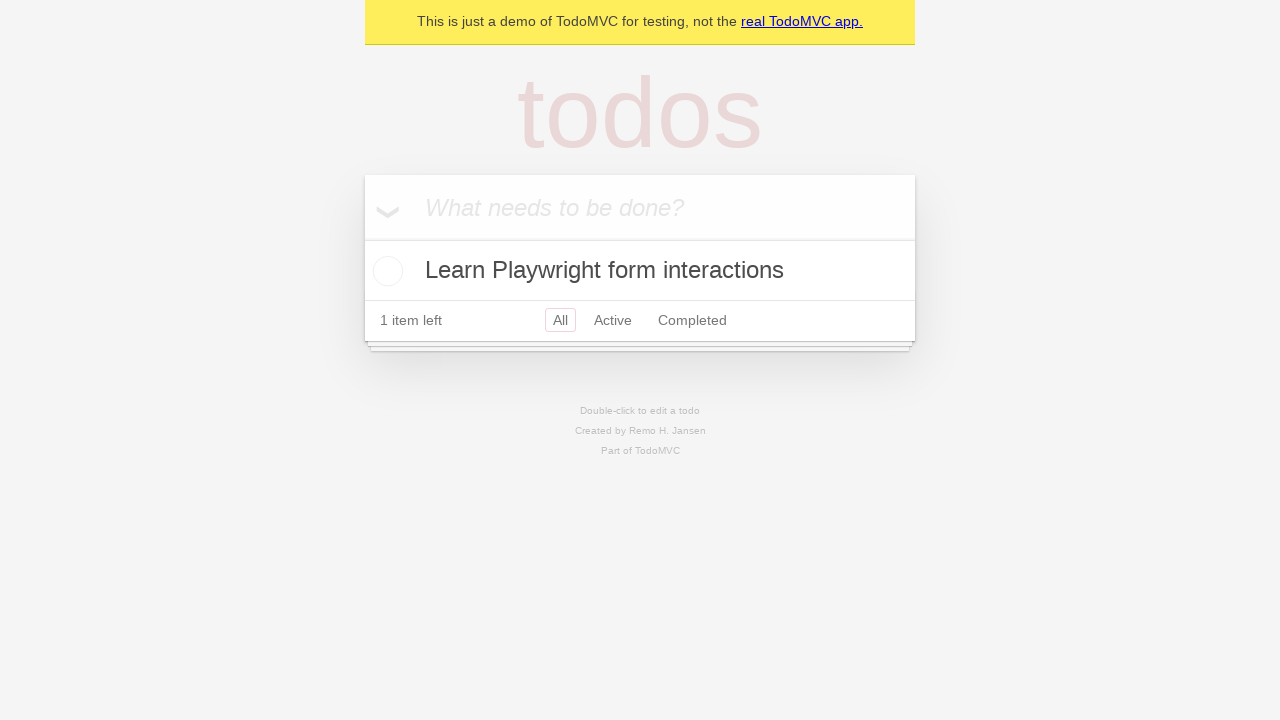

First todo item appeared in the list
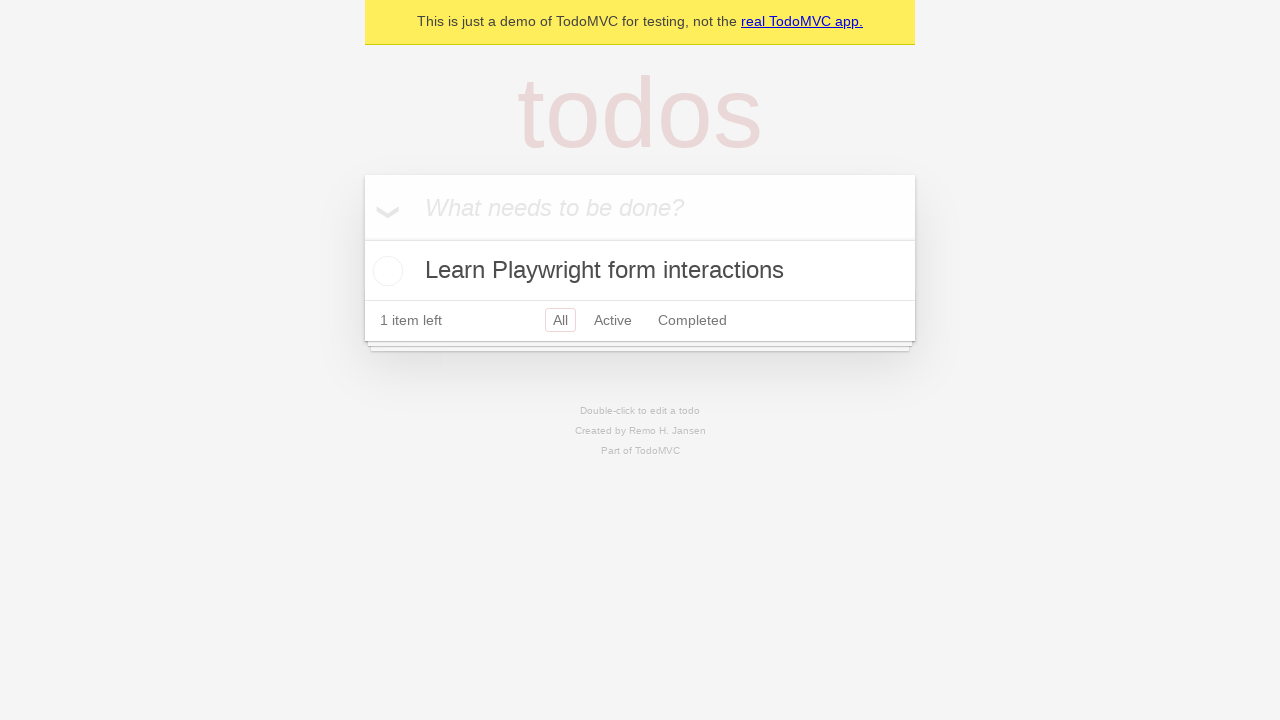

Filled todo input with 'Practice text input' on .new-todo
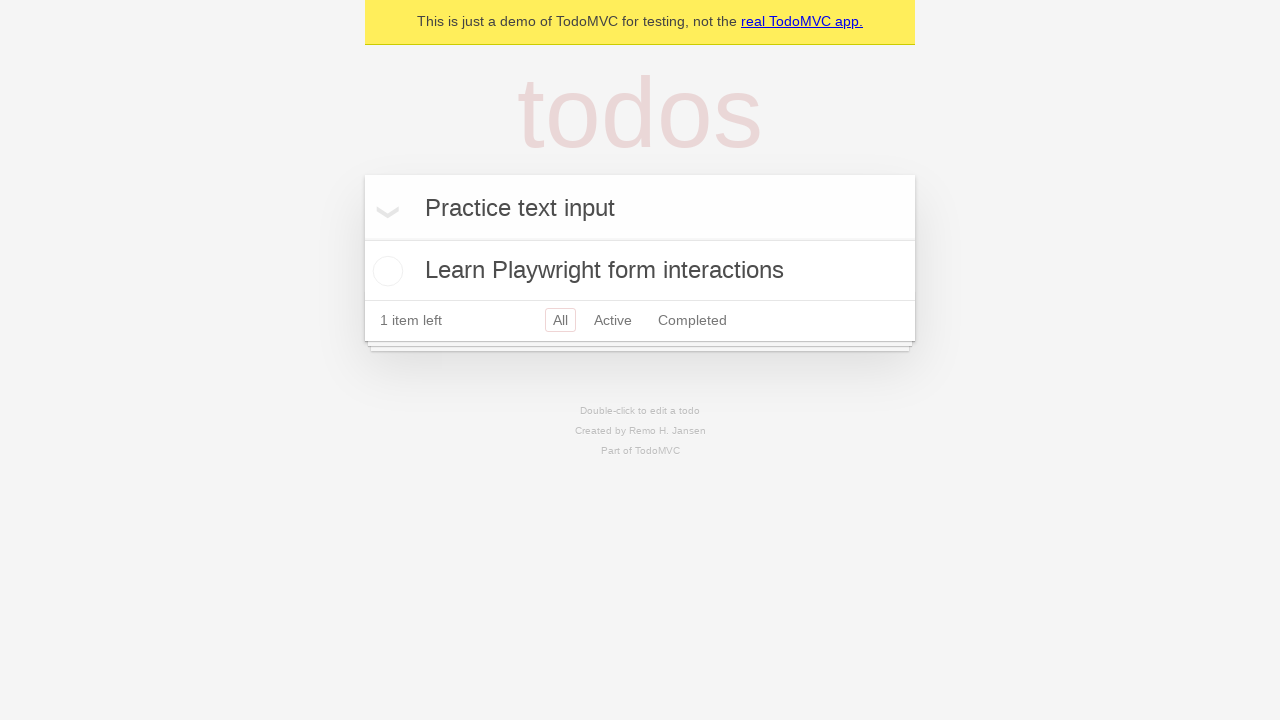

Pressed Enter to submit todo 'Practice text input'
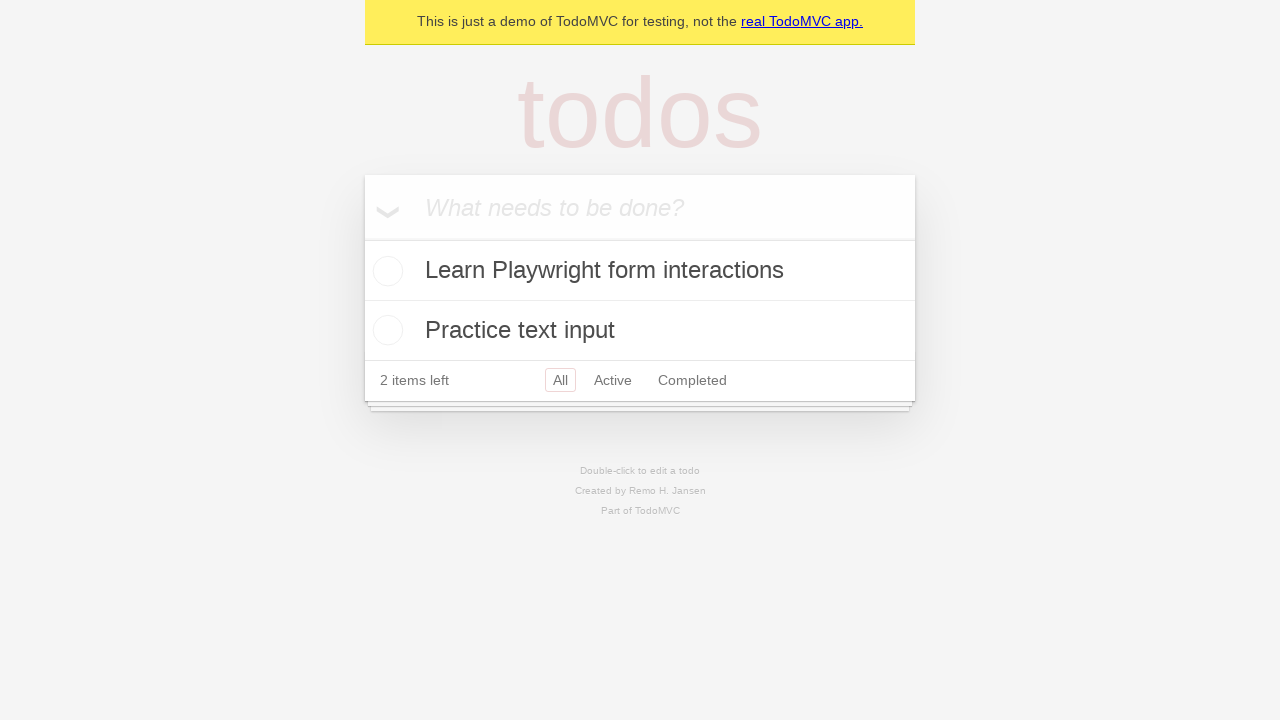

Filled todo input with 'Test checkbox interactions' on .new-todo
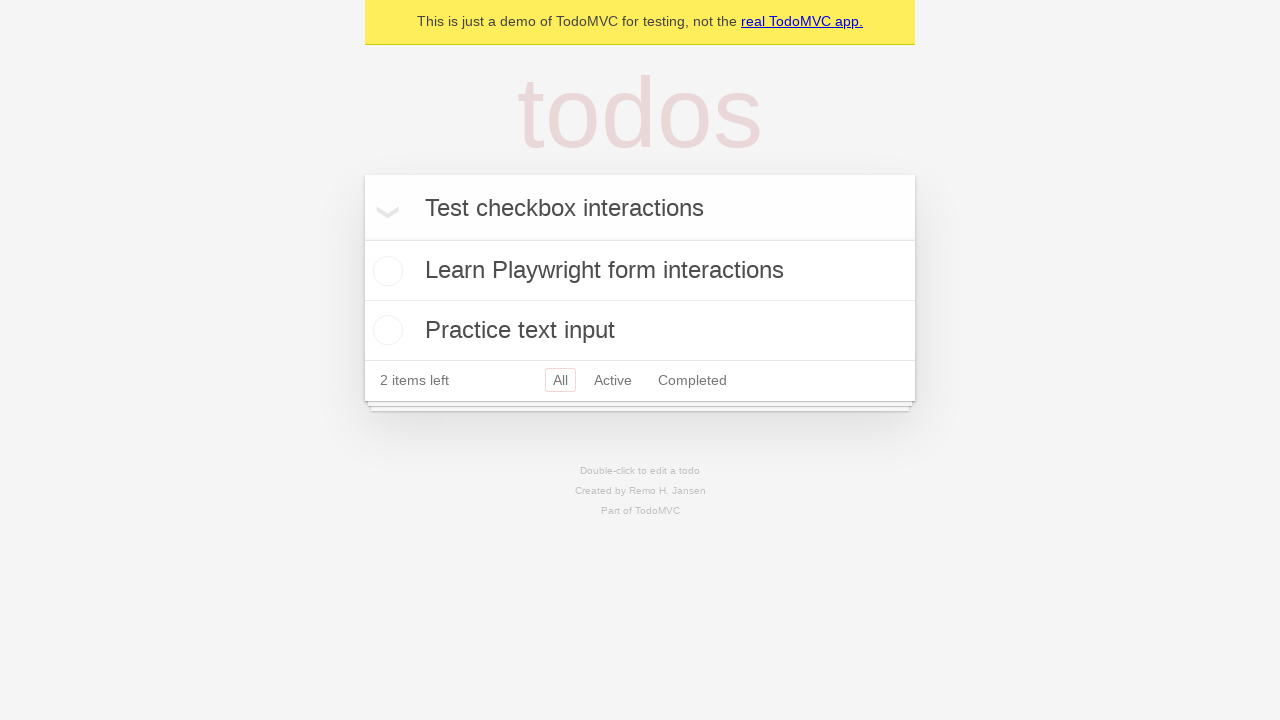

Pressed Enter to submit todo 'Test checkbox interactions'
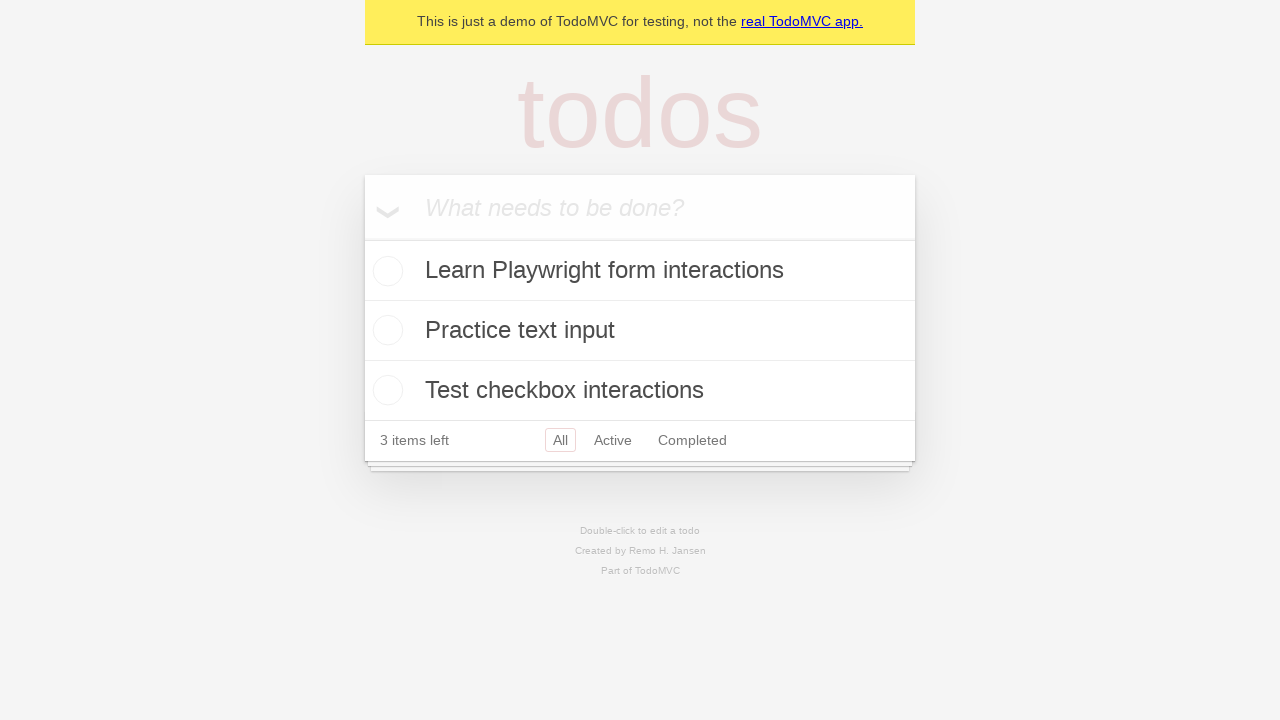

Filled todo input with 'Try different submission methods' on .new-todo
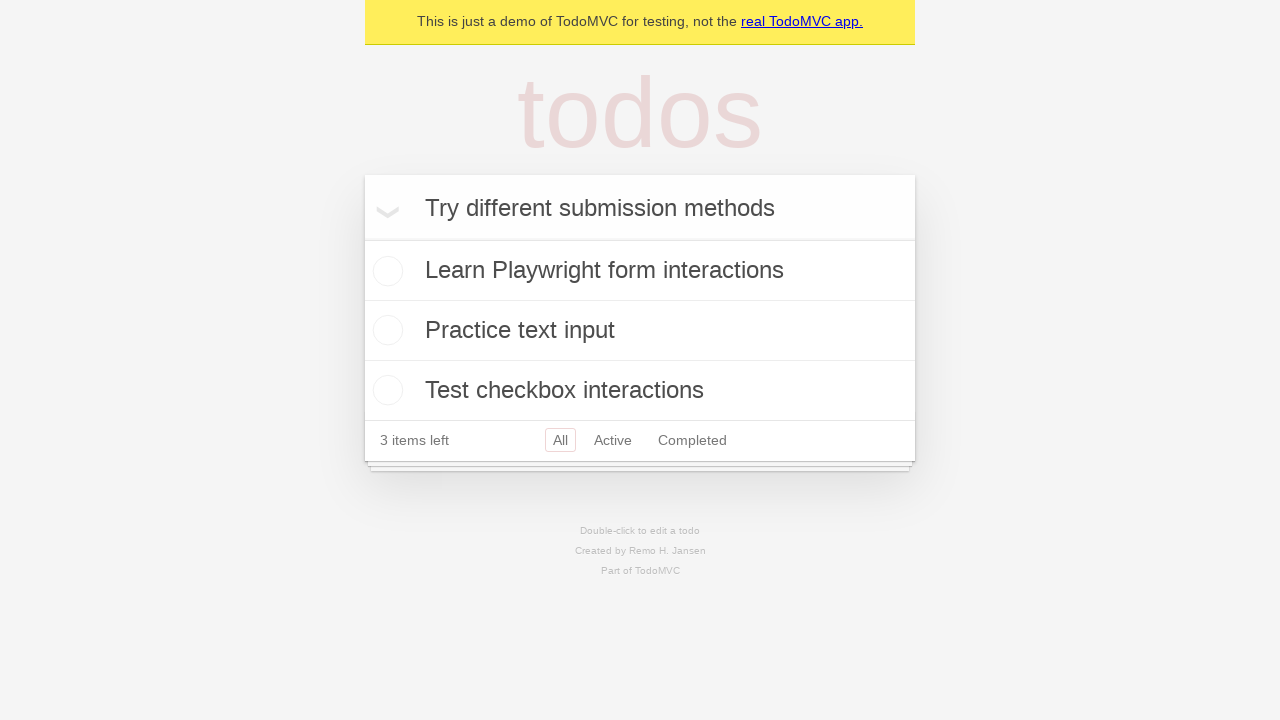

Pressed Enter to submit todo 'Try different submission methods'
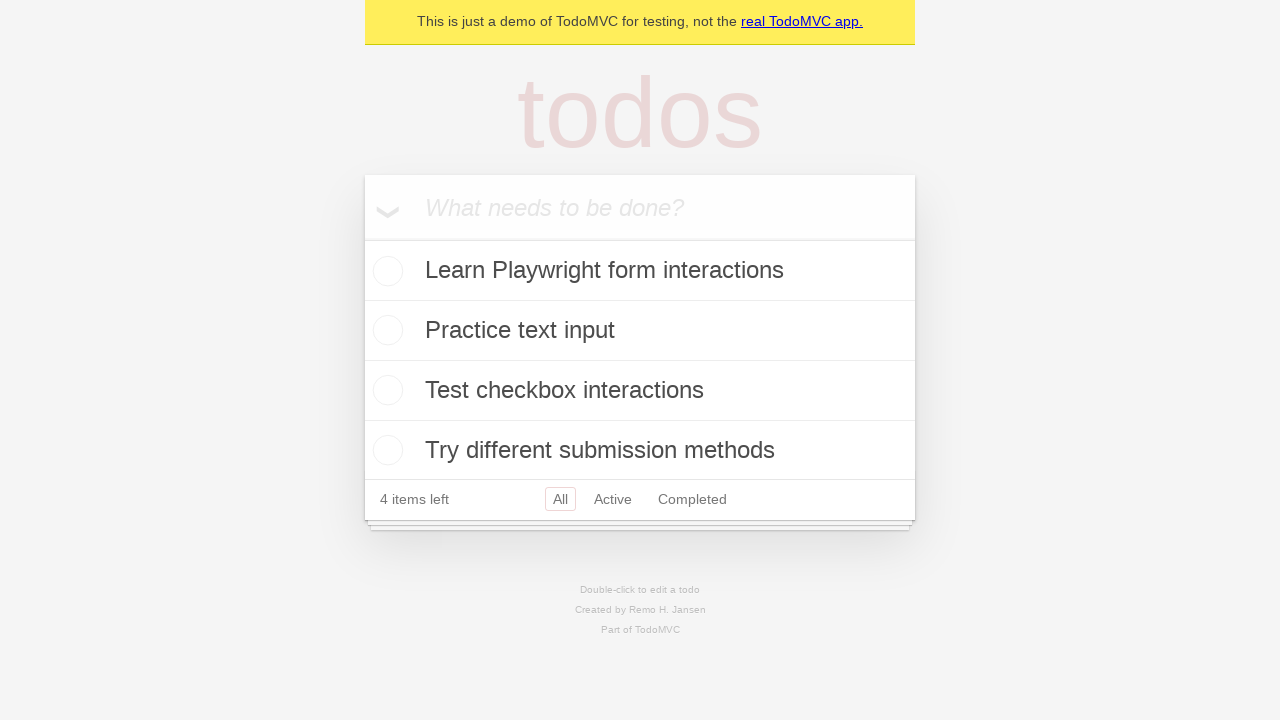

All four todos have been added to the list
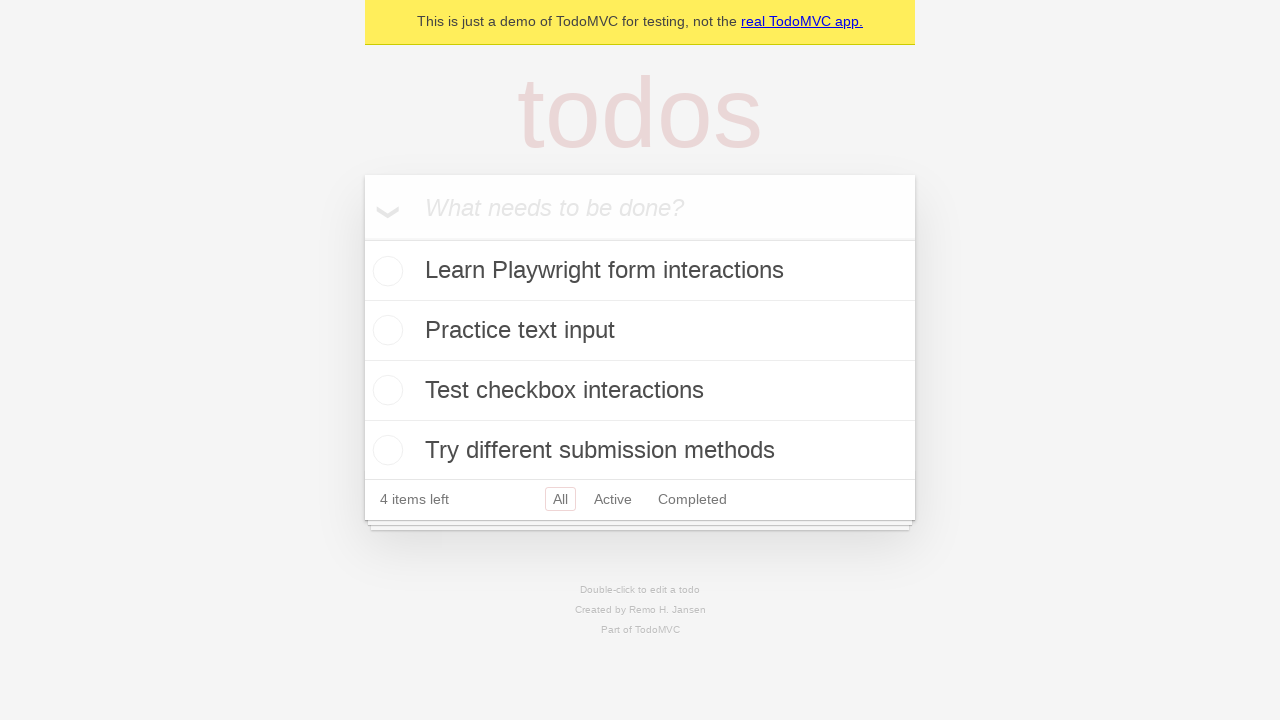

Checked the first todo as complete at (385, 271) on .todo-list li >> nth=0 >> .toggle
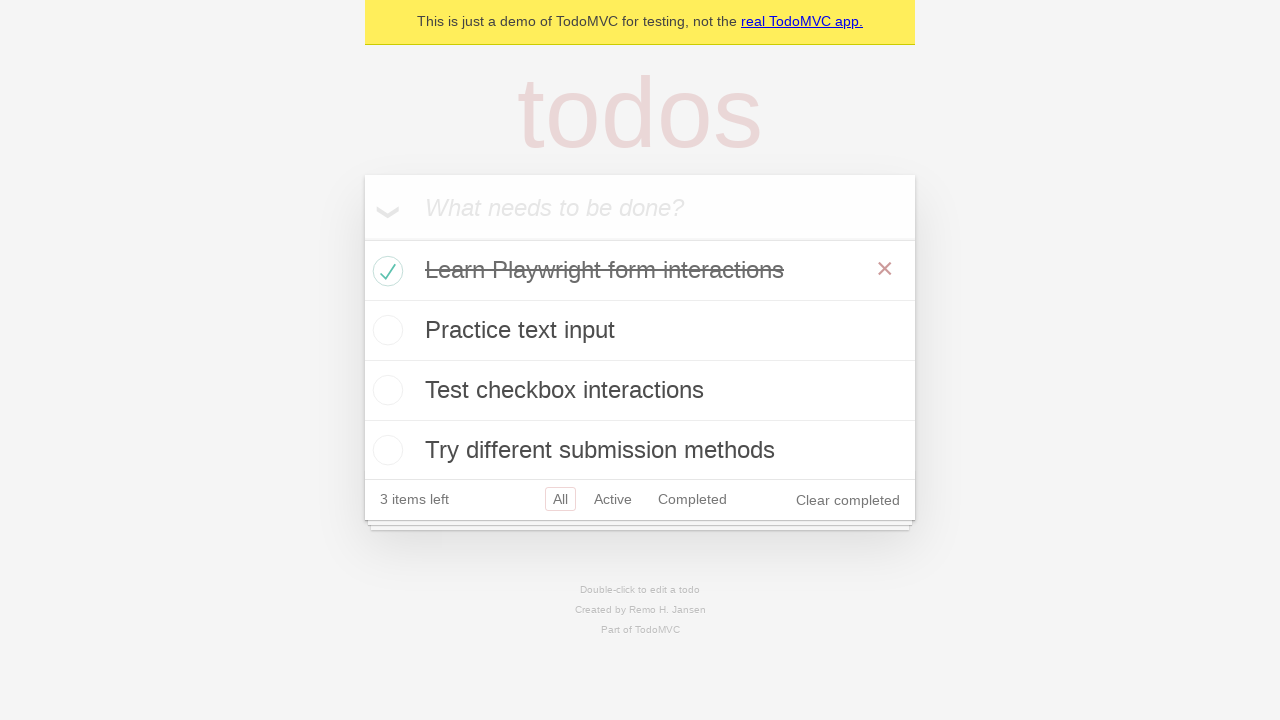

Double-clicked the second todo to enter edit mode at (640, 331) on .todo-list li >> nth=1
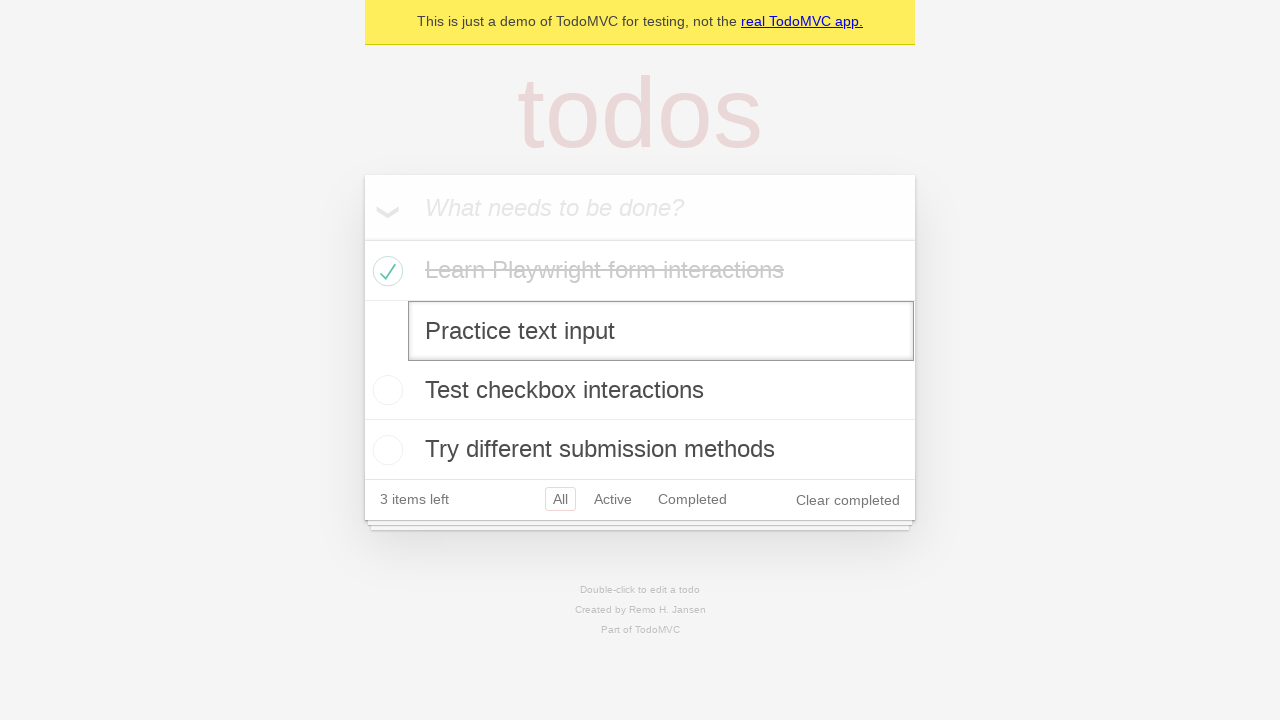

Filled edit input with updated todo text on .todo-list li >> nth=1 >> .edit
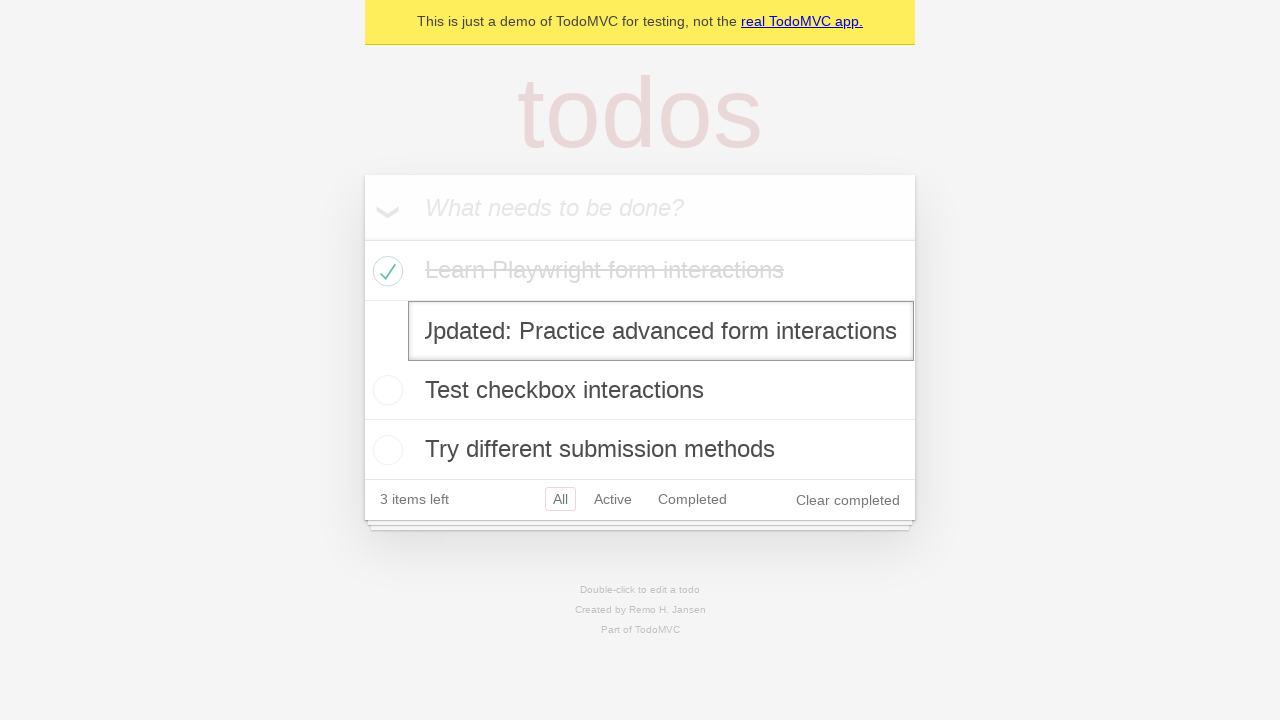

Pressed Enter to confirm todo edit on .todo-list li >> nth=1 >> .edit
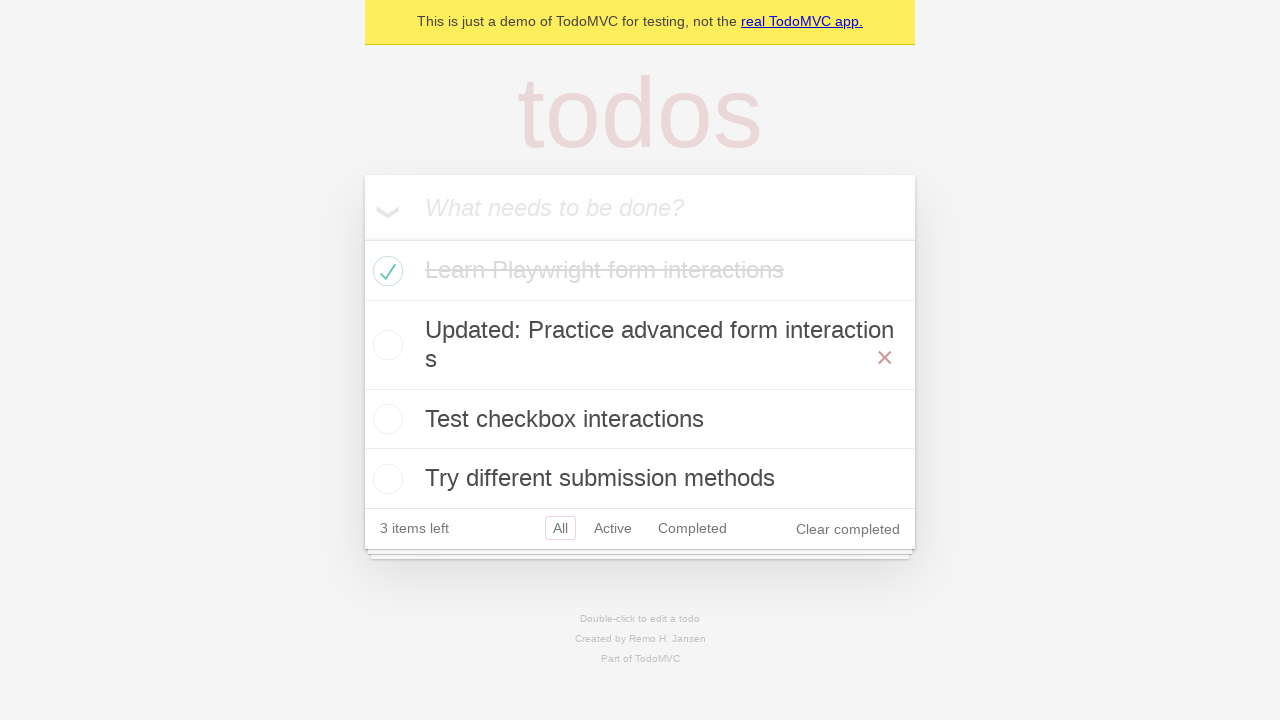

Todo edit completed and confirmed in the list
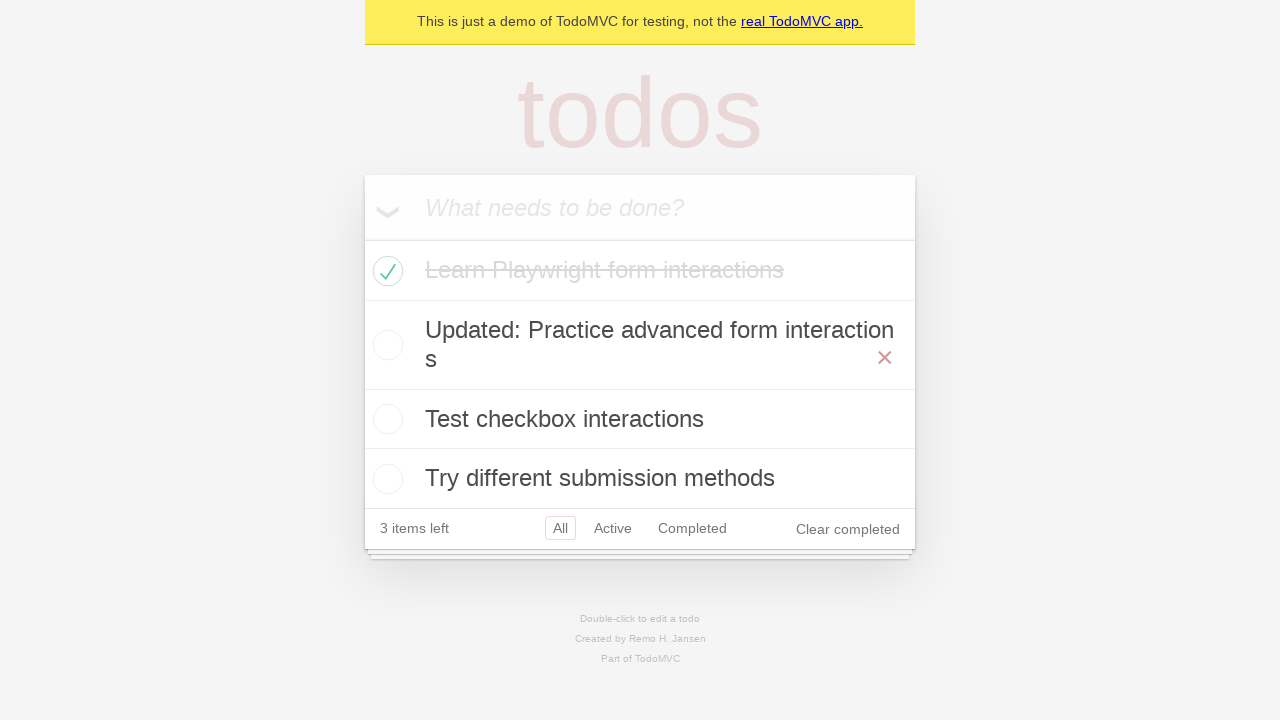

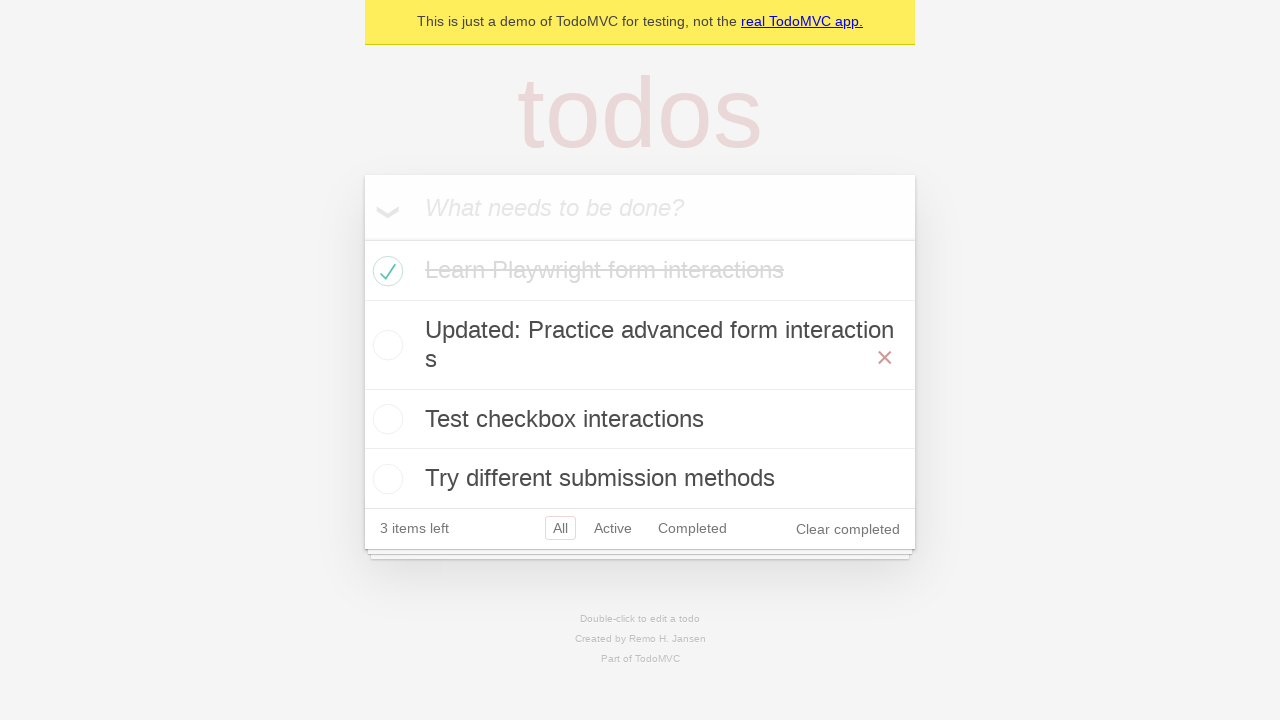